Tests an e-commerce shopping flow by adding specific vegetables (Cucumber, Broccoli, Beetroot) to cart, proceeding to checkout, applying a promo code, and verifying the promo code success message.

Starting URL: https://rahulshettyacademy.com/seleniumPractise

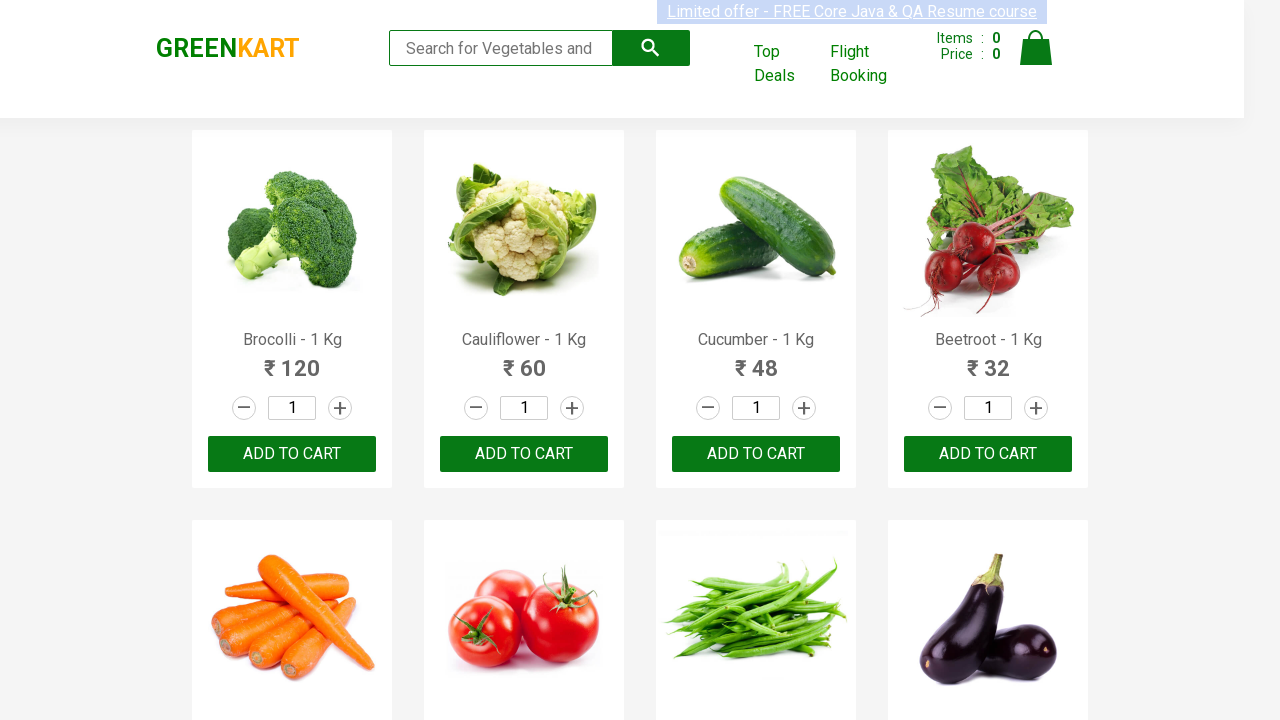

Waited for product list to load
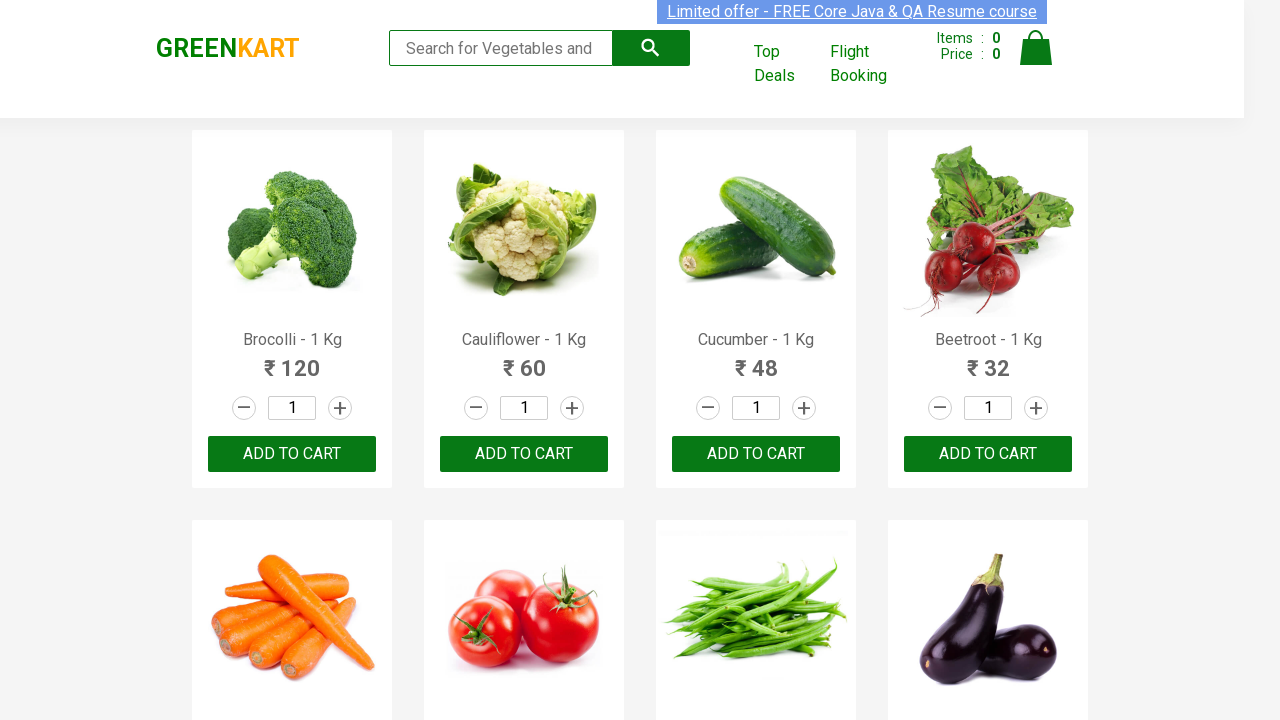

Retrieved all product elements from page
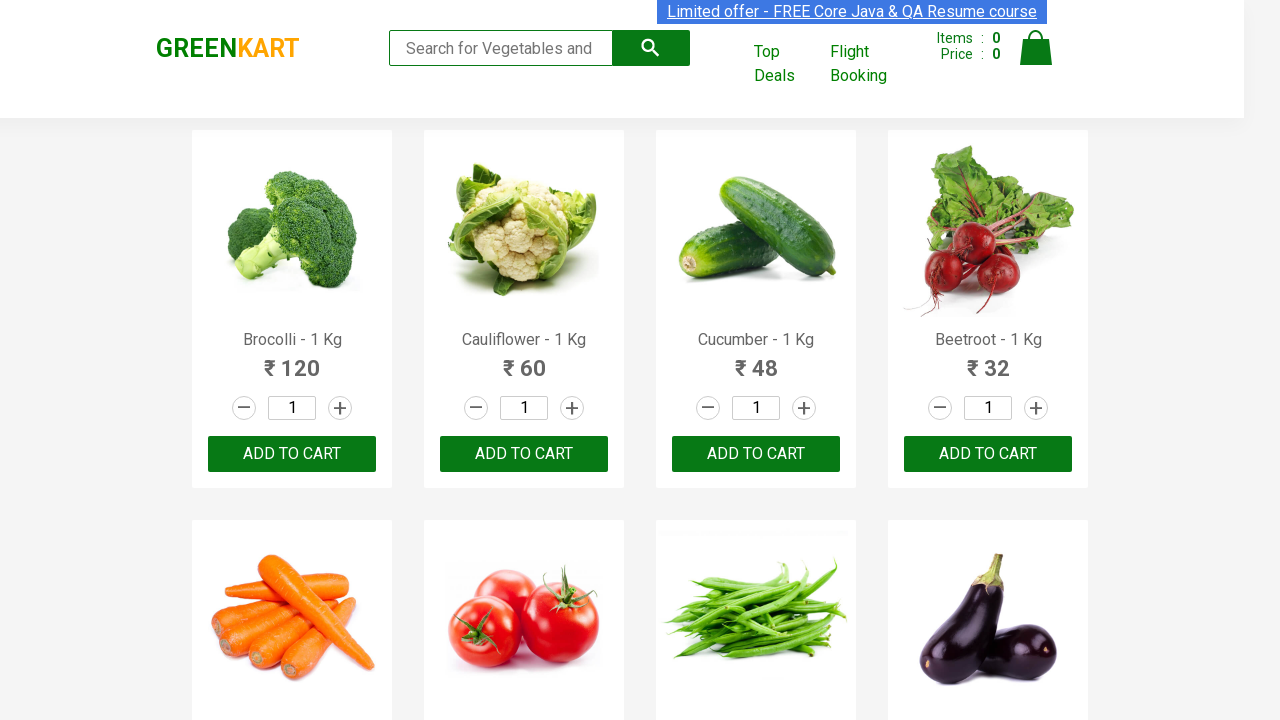

Added Brocolli to cart
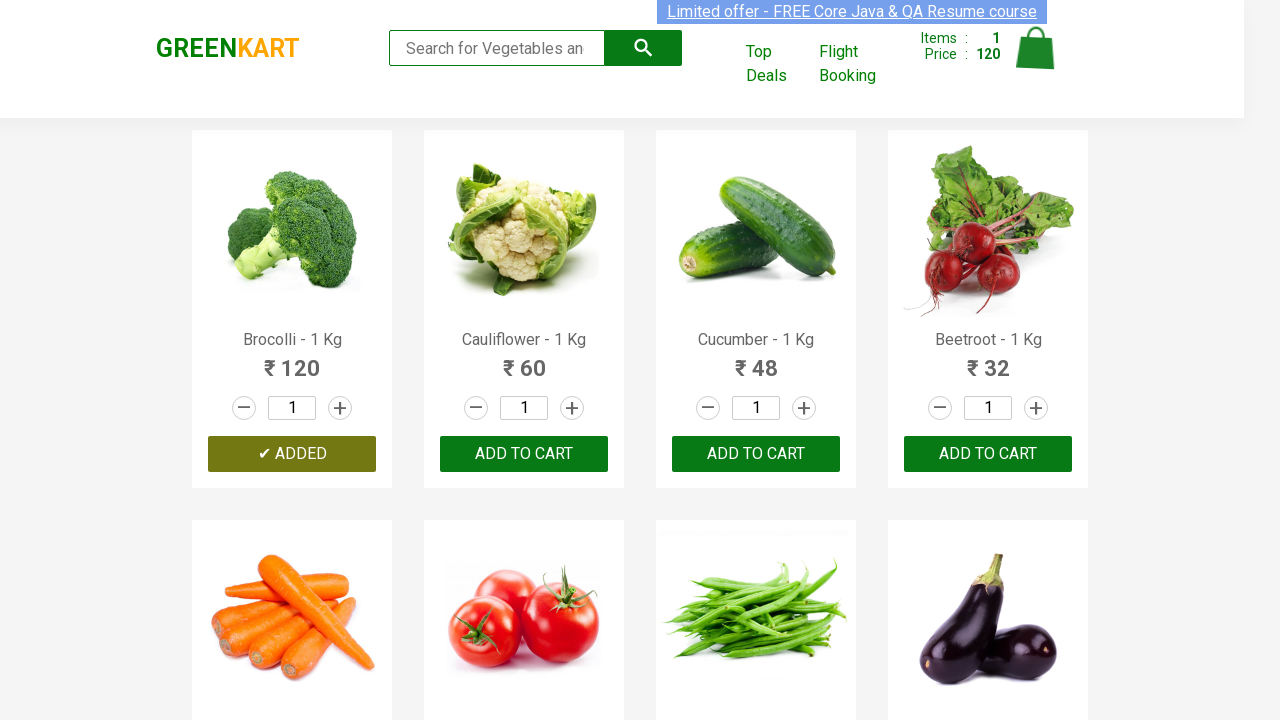

Added Cucumber to cart
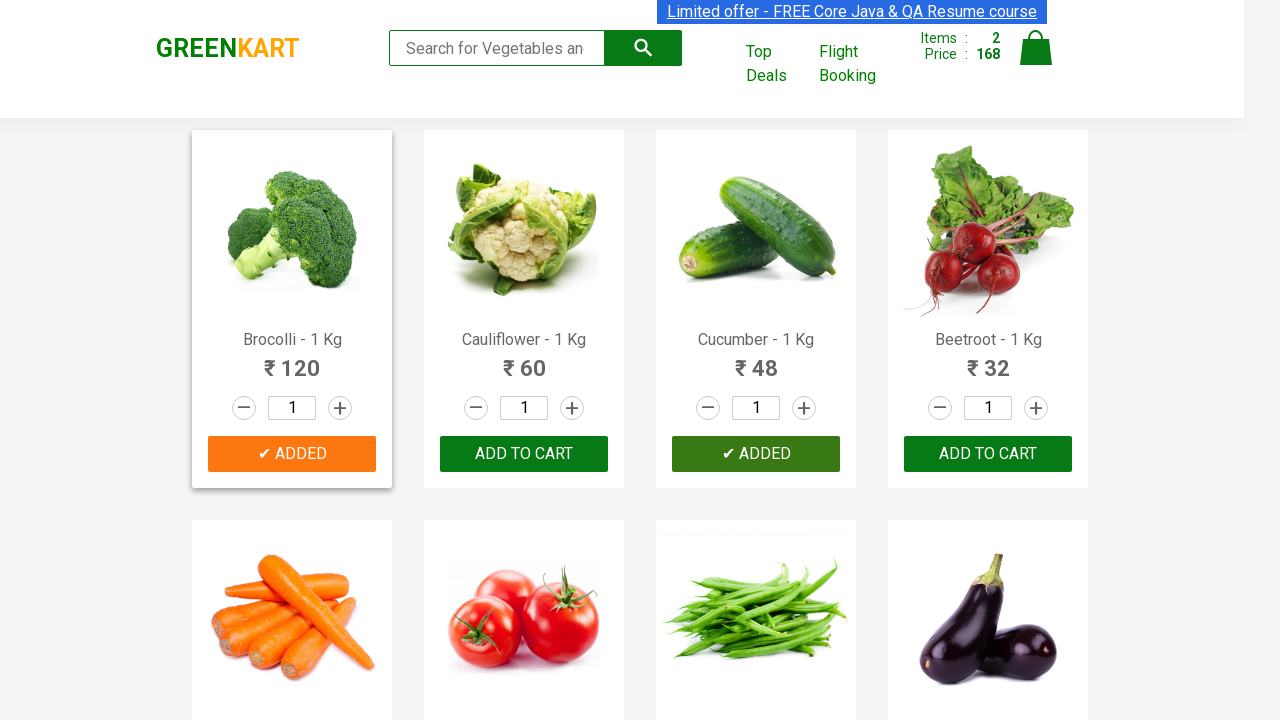

Added Beetroot to cart
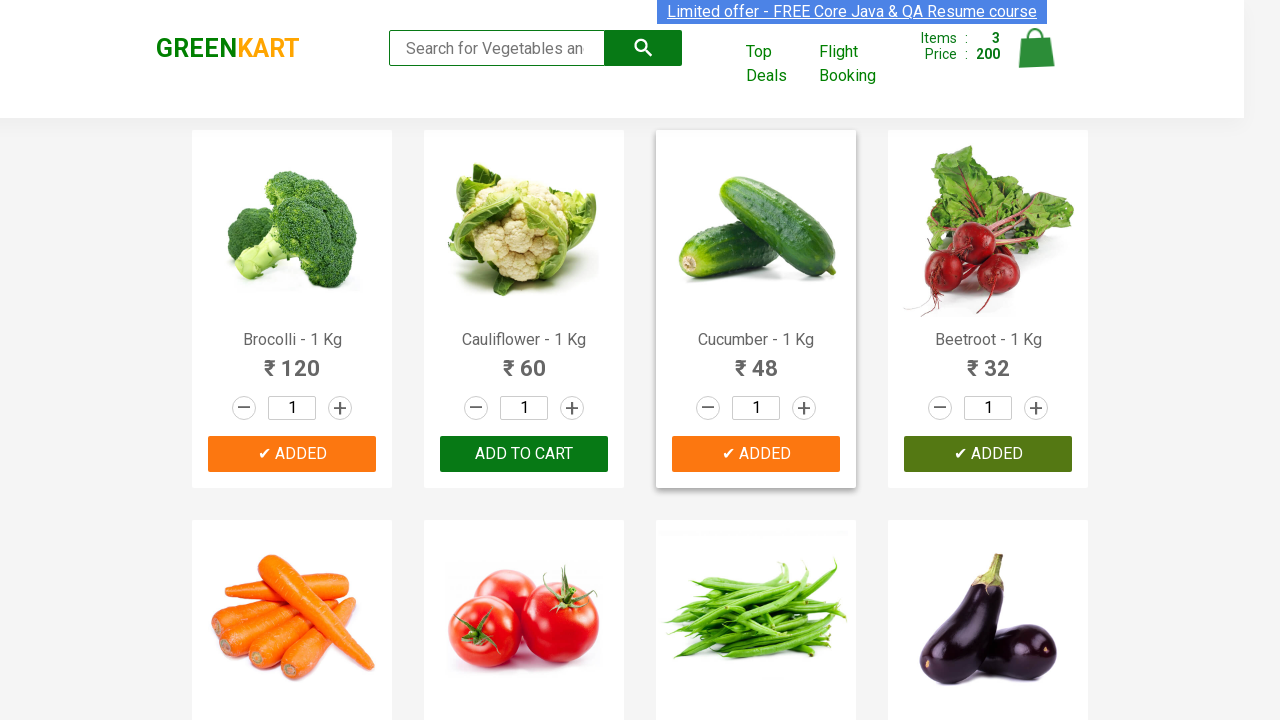

Clicked cart icon to view shopping cart at (1036, 48) on img[alt='Cart']
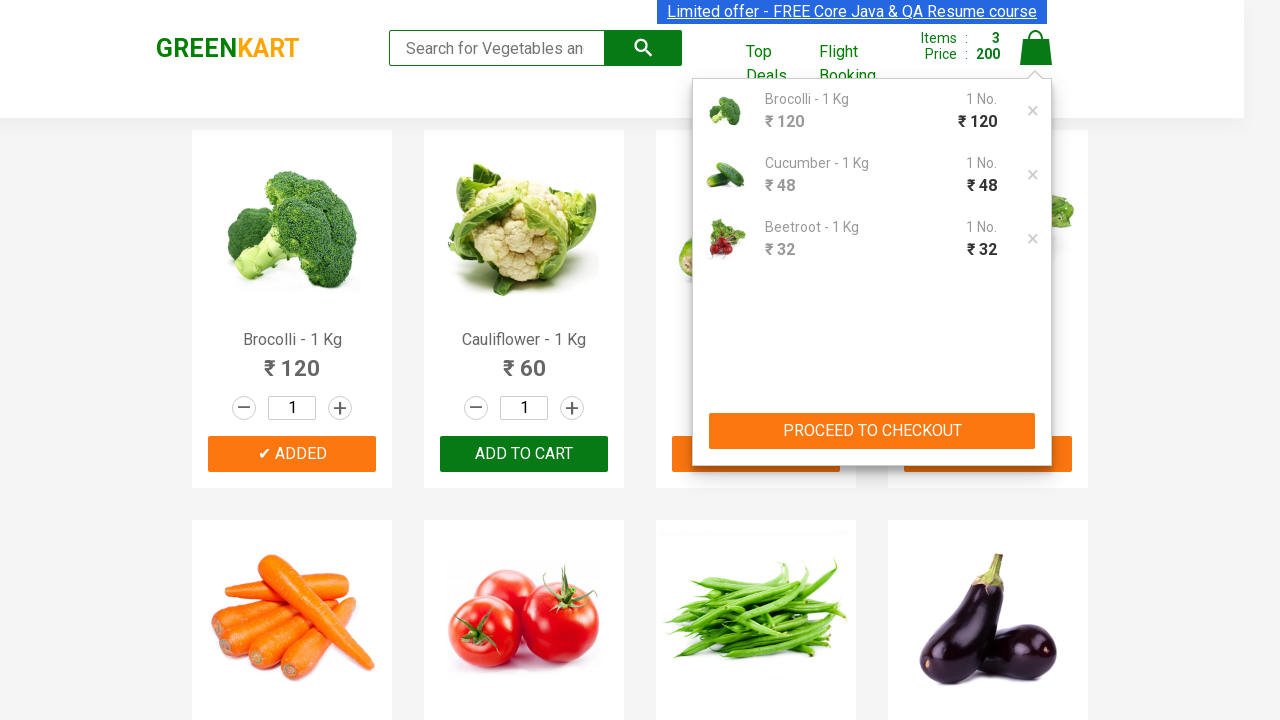

Clicked PROCEED TO CHECKOUT button at (872, 431) on xpath=//button[contains(text(),'PROCEED TO CHECKOUT')]
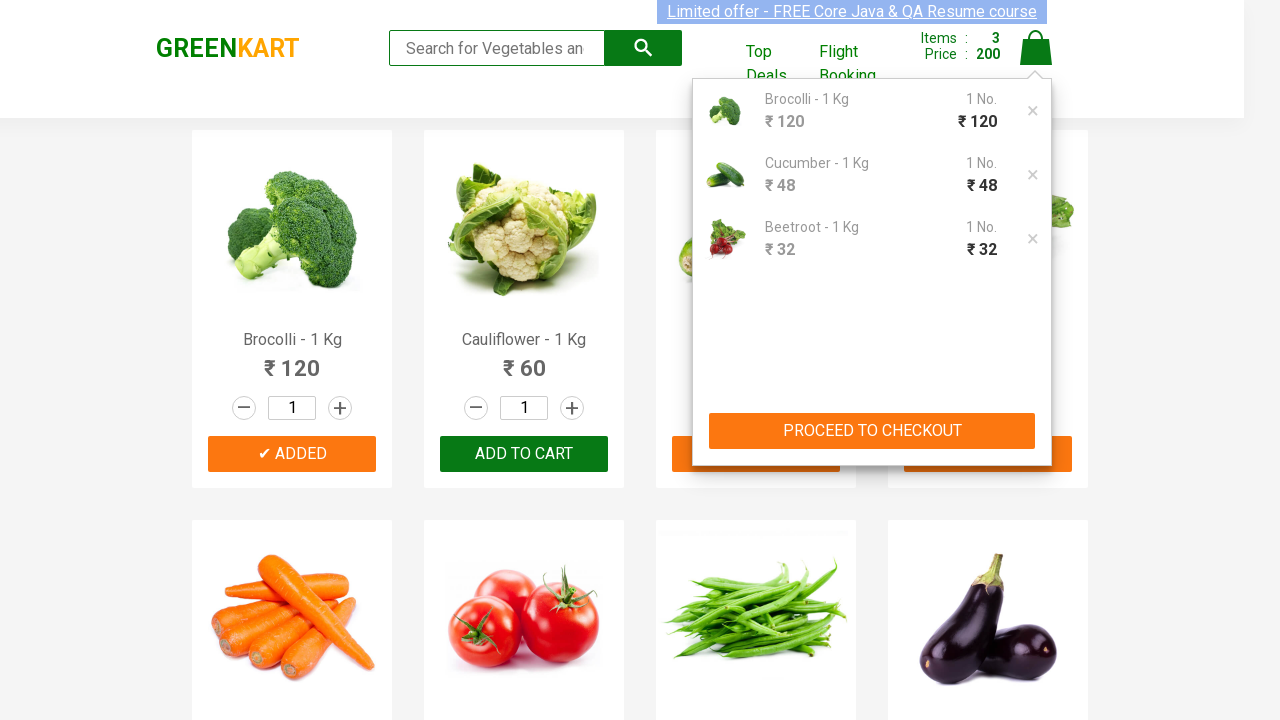

Waited for promo code input field to become visible
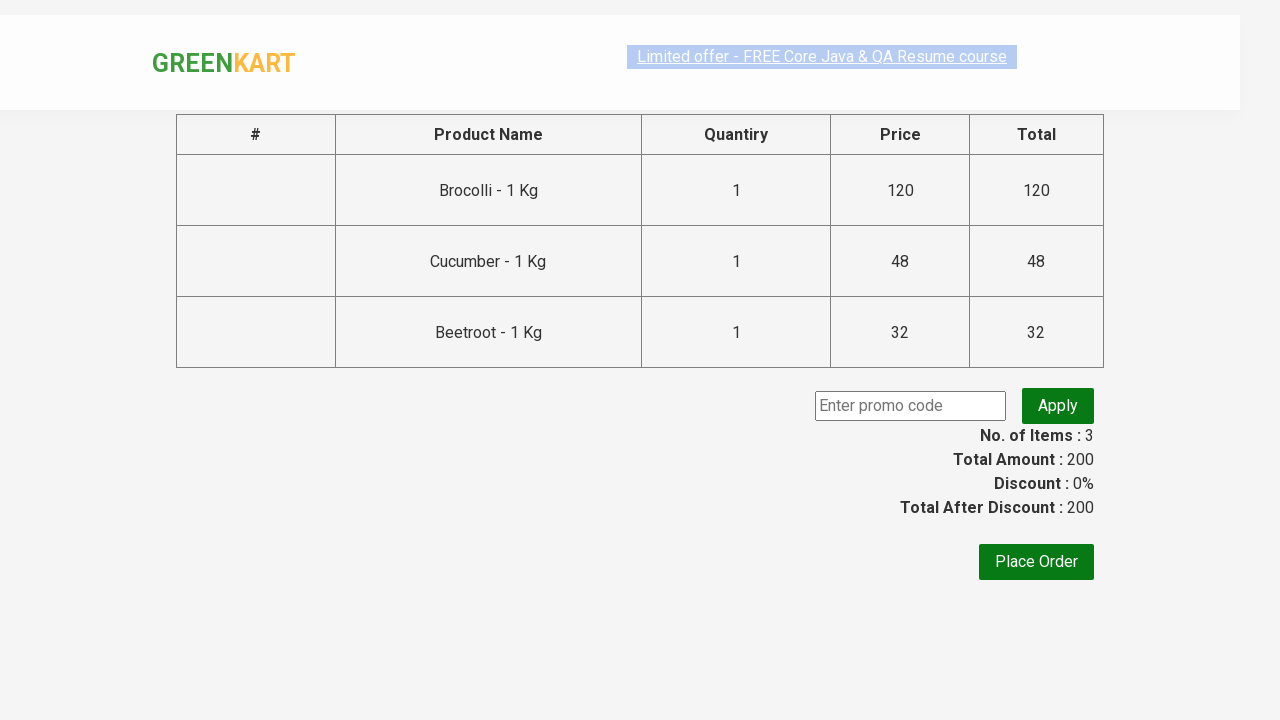

Entered promo code 'rahulshettyacademy' in input field on input.promoCode
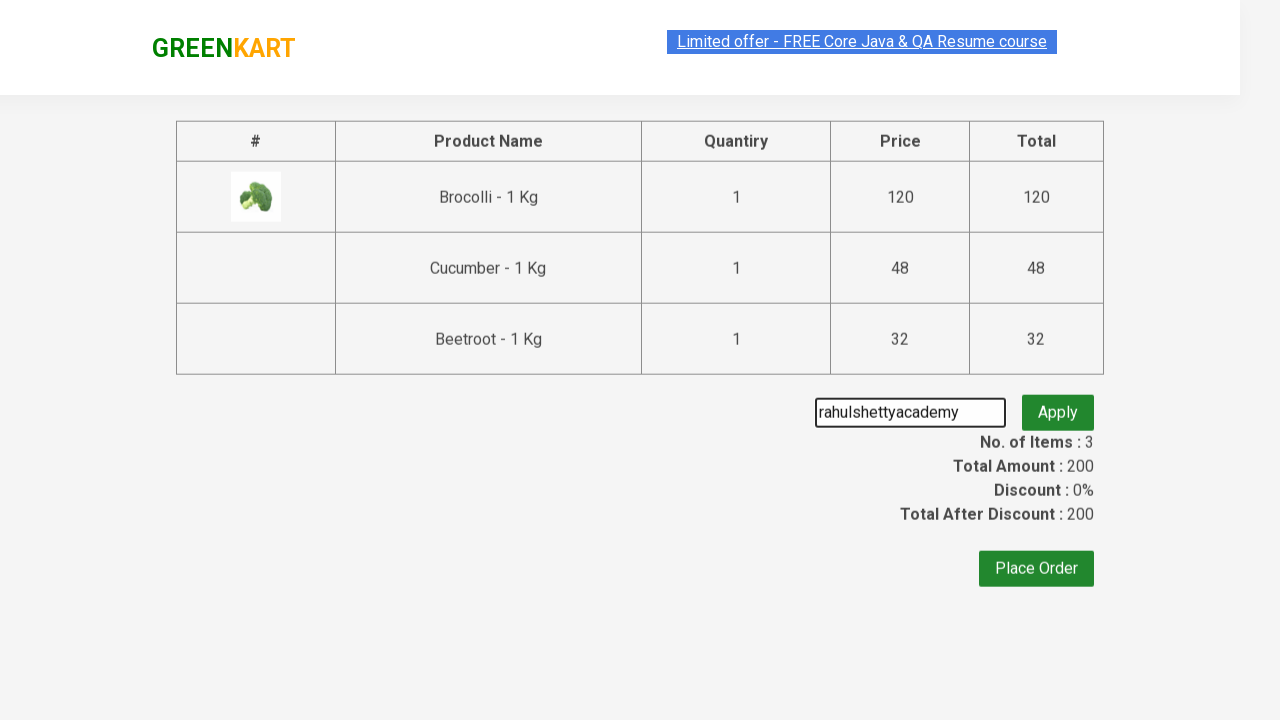

Clicked apply promo button at (1058, 406) on button.promoBtn
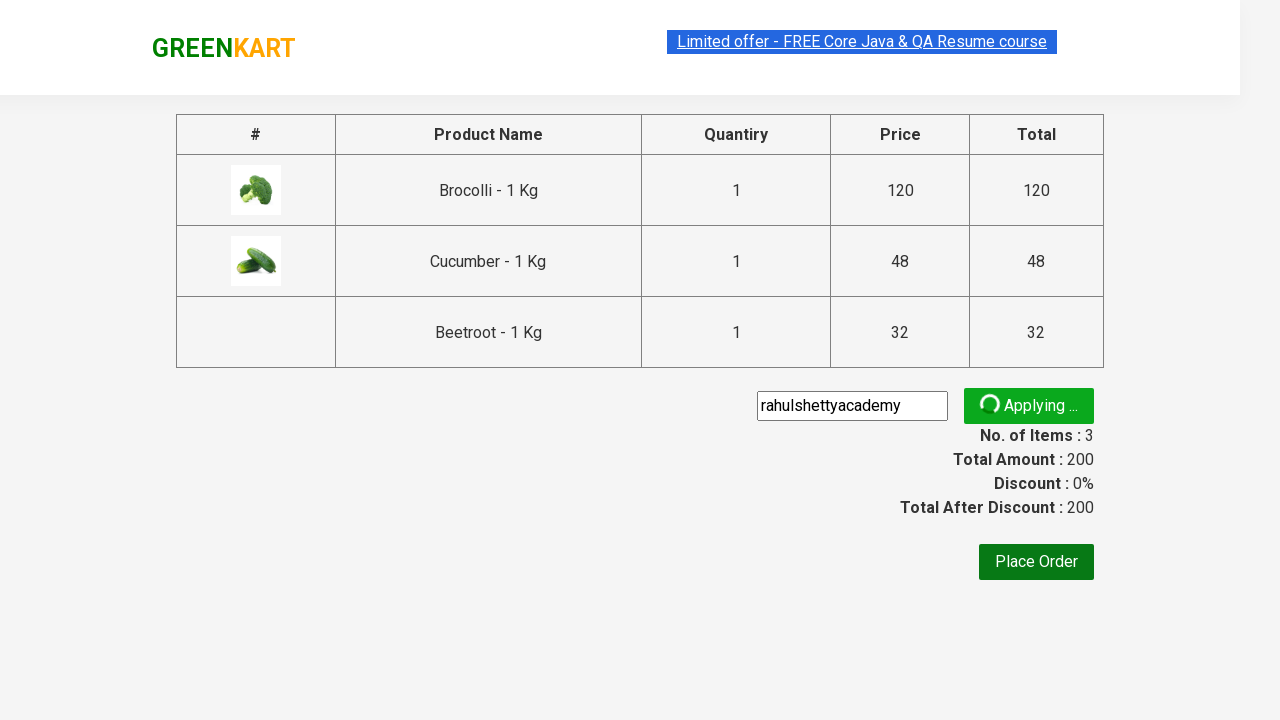

Waited for promo code success message to appear
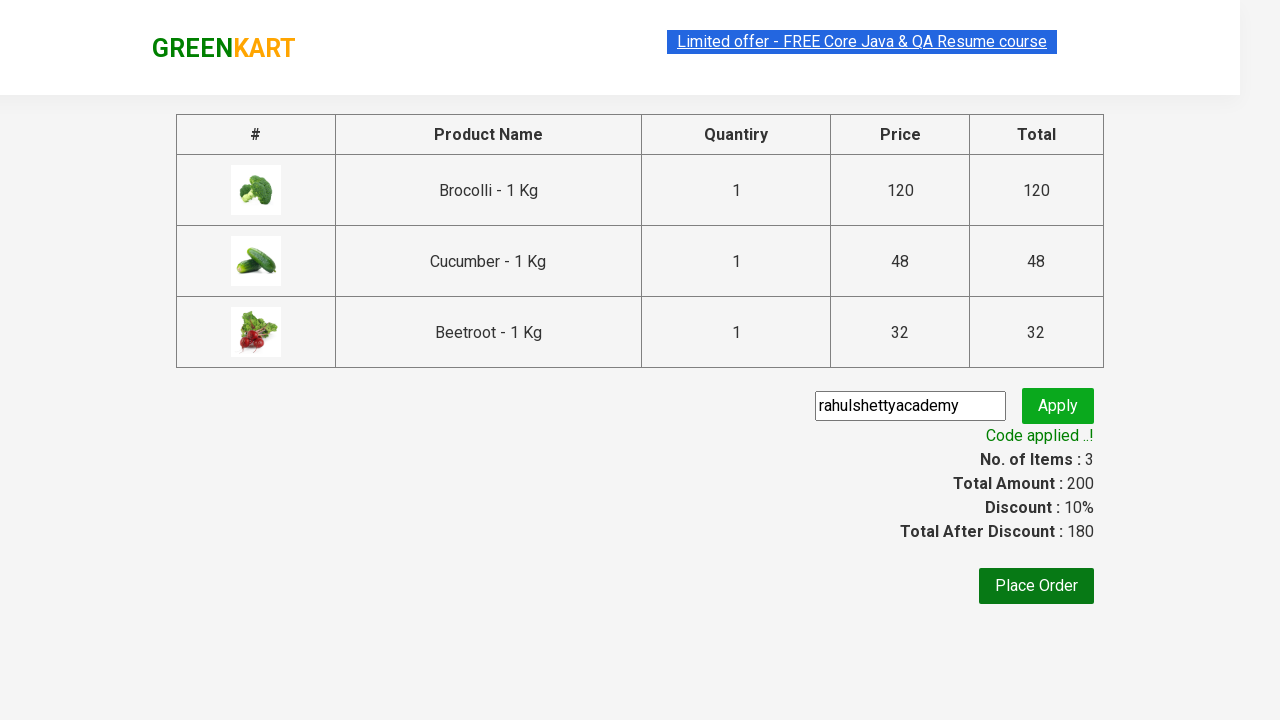

Retrieved promo success message: 'Code applied ..!'
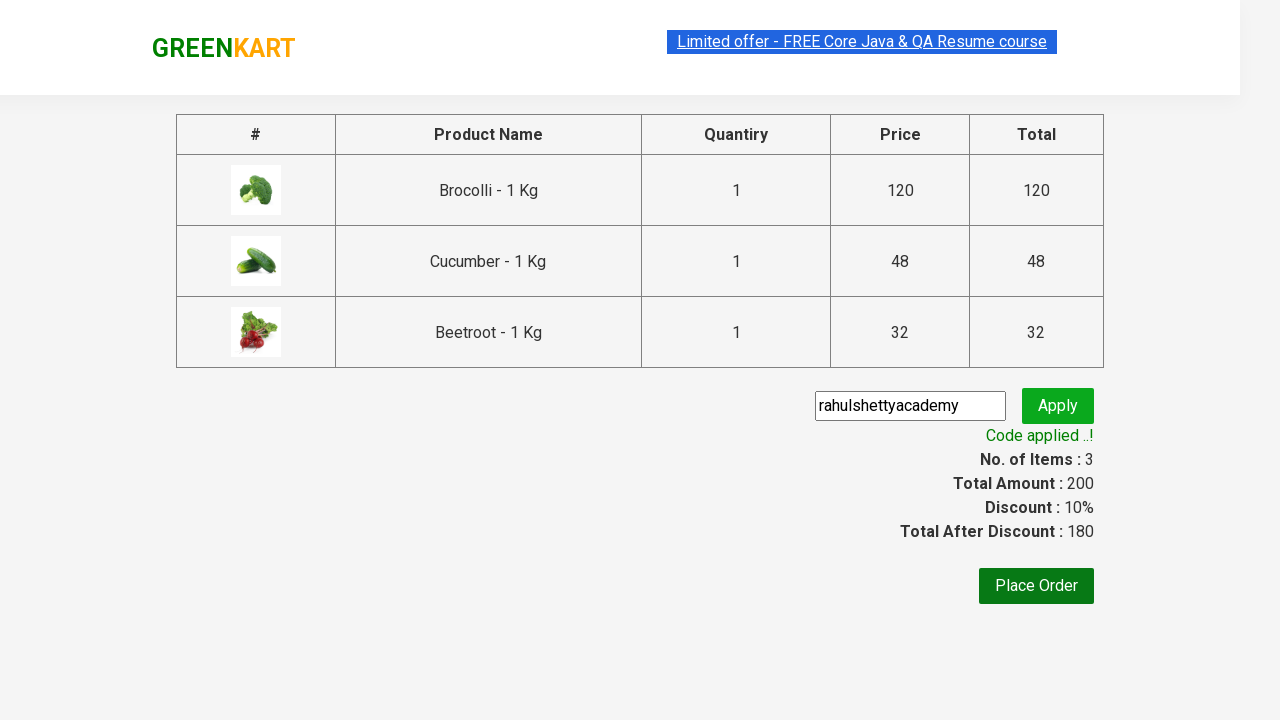

Verified promo code was successfully applied
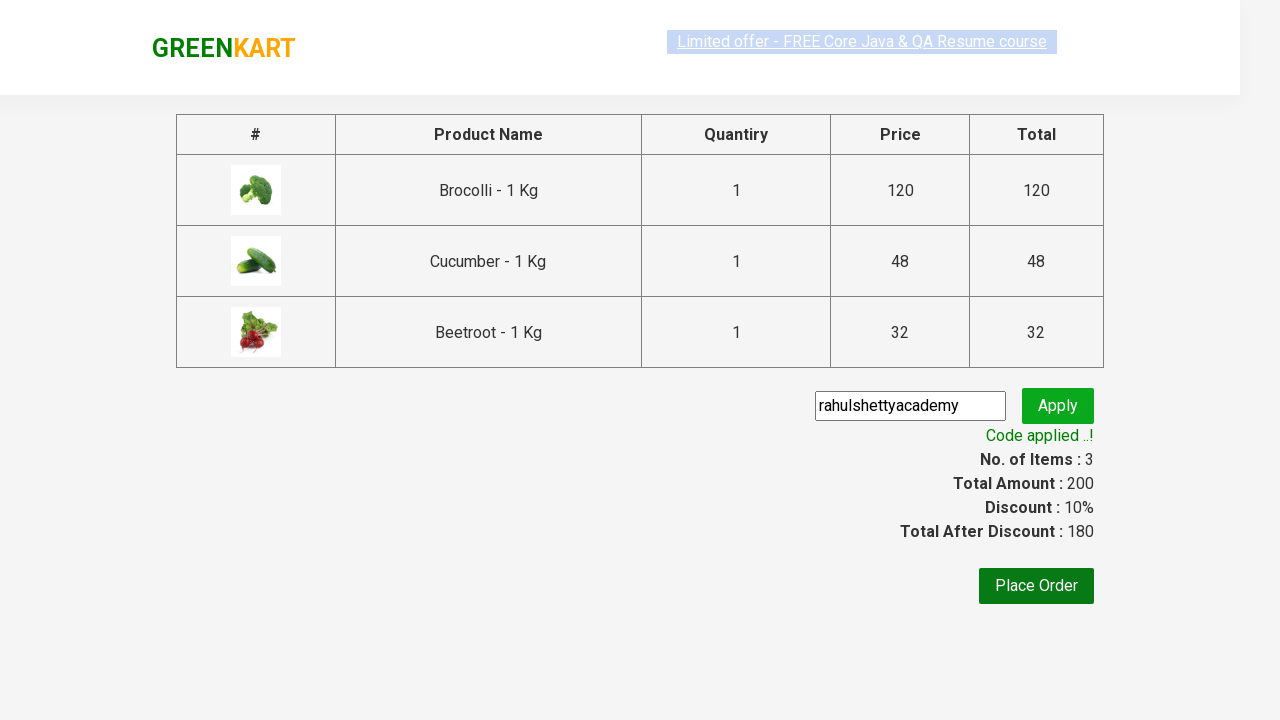

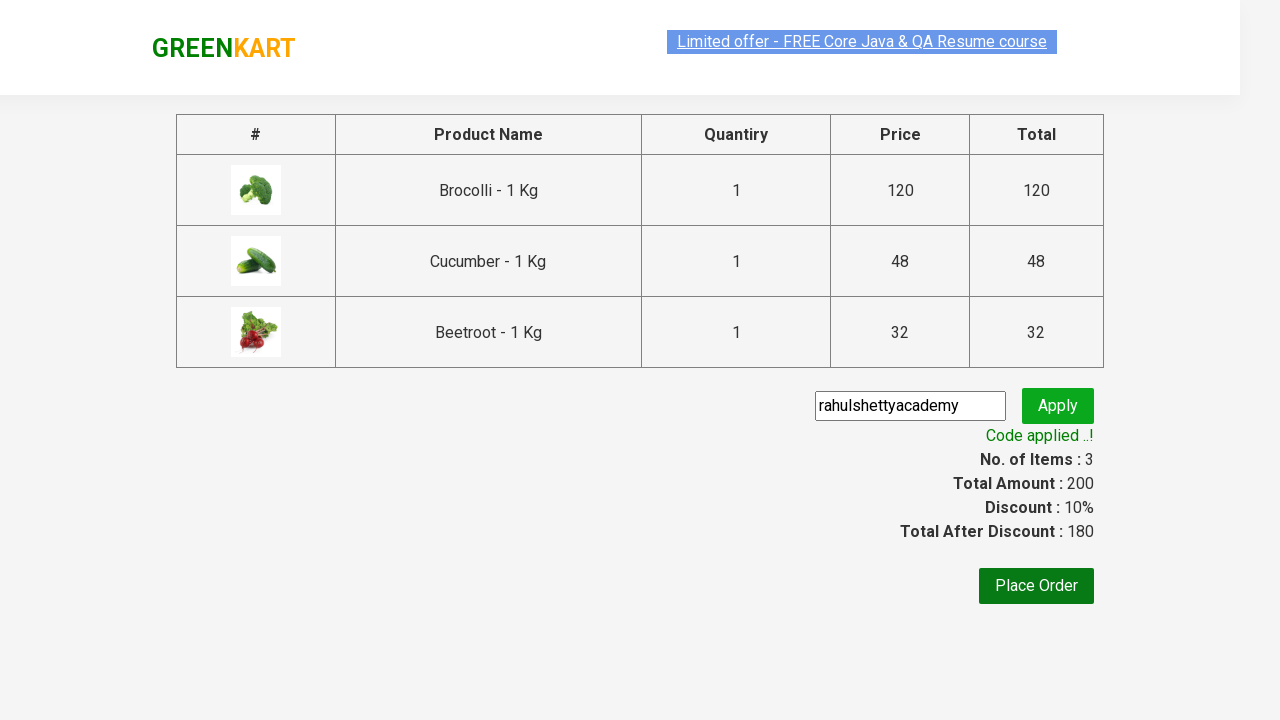